Tests registration form validation by entering mismatched passwords and verifying password confirmation error

Starting URL: https://alada.vn/tai-khoan/dang-ky.html

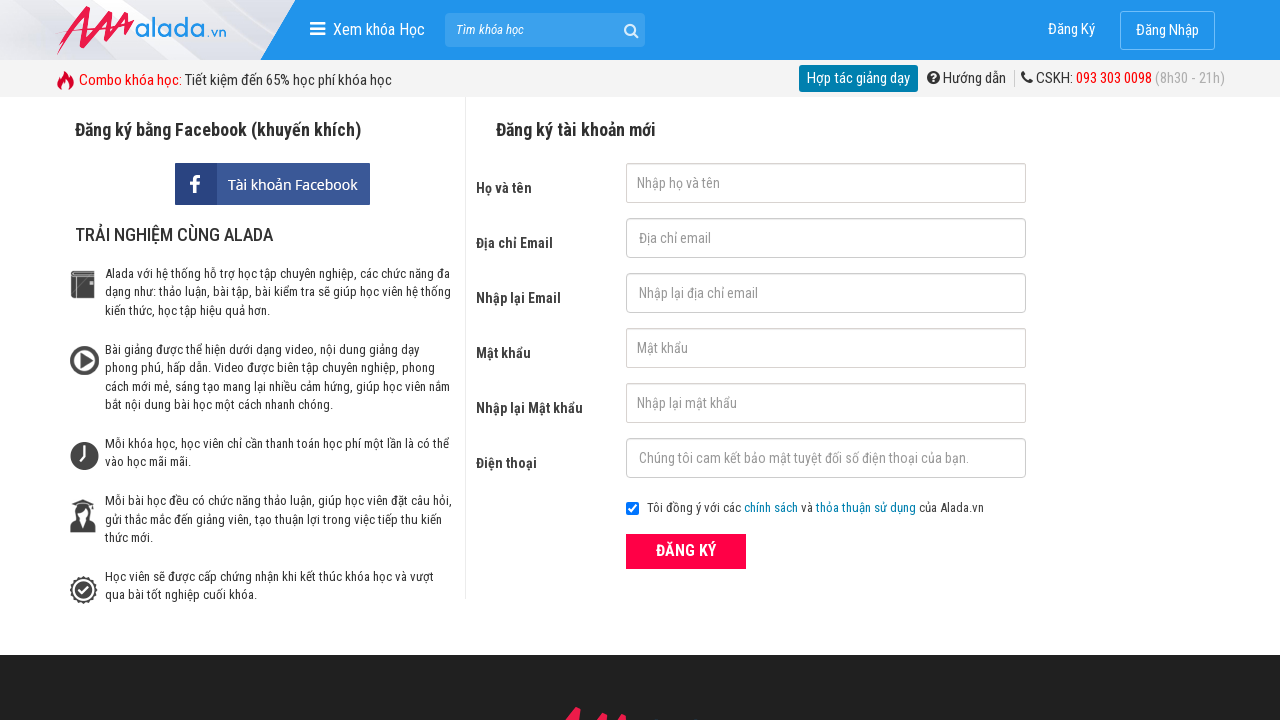

Filled first name field with 'Pham Duc Anh' on #txtFirstname
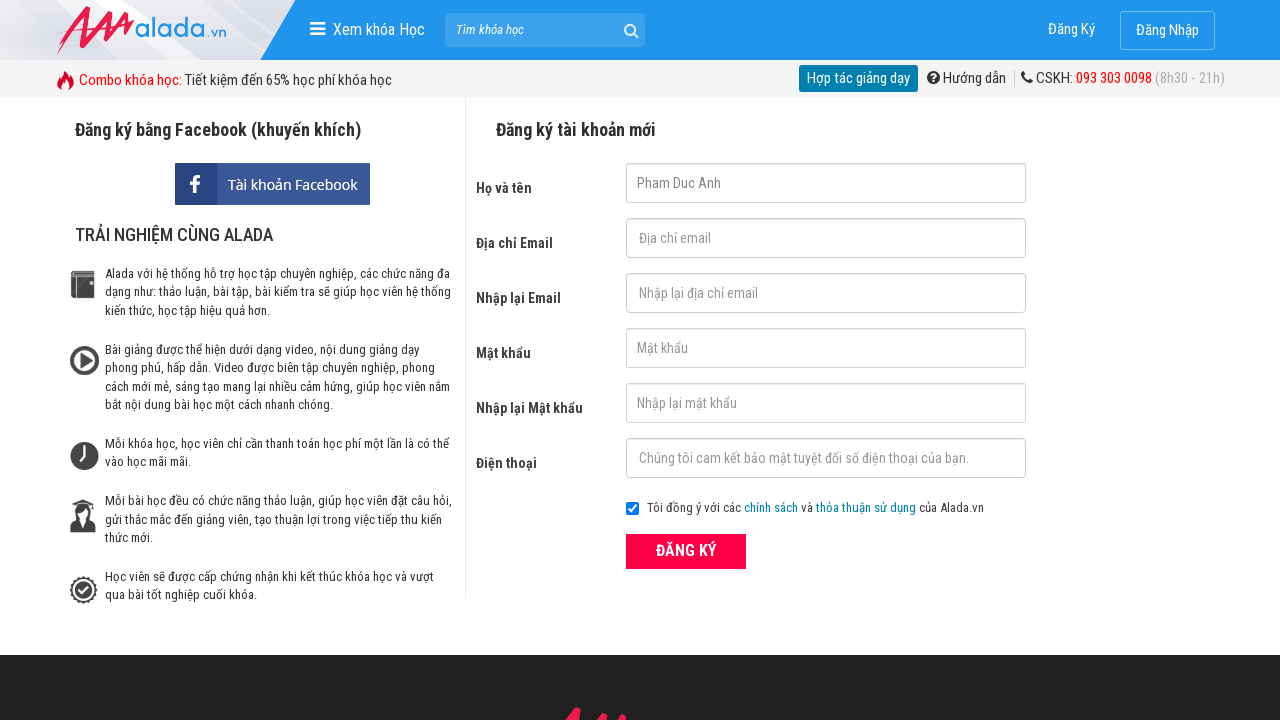

Filled email field with 'anh.pham@gmail.com' on #txtEmail
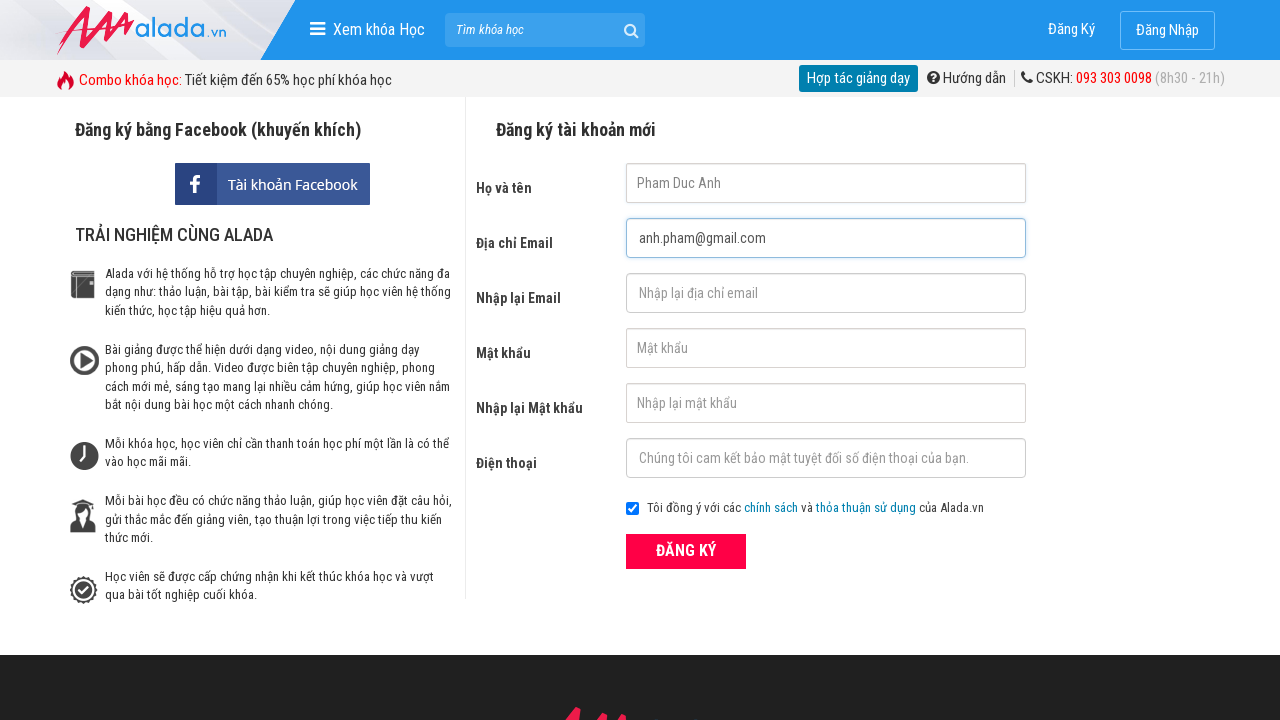

Filled email confirmation field with 'anh.pham@gmail.com' on #txtCEmail
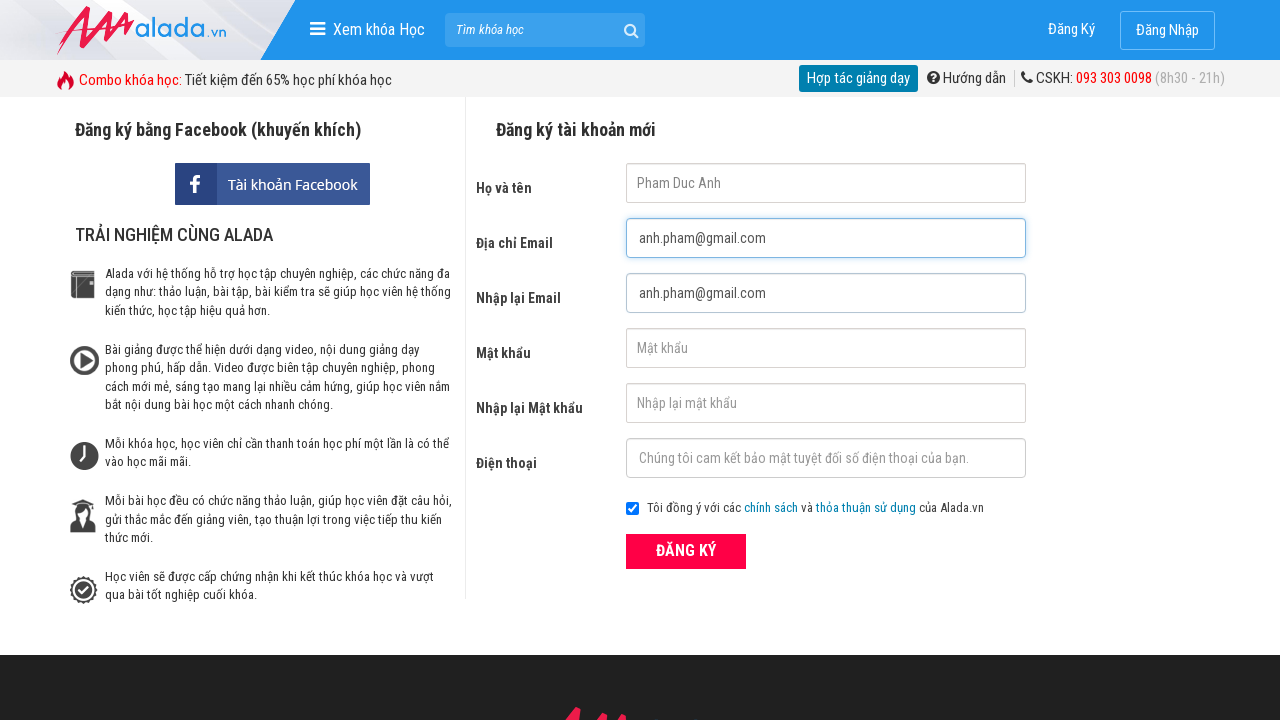

Filled password field with 'SecurePass123' on #txtPassword
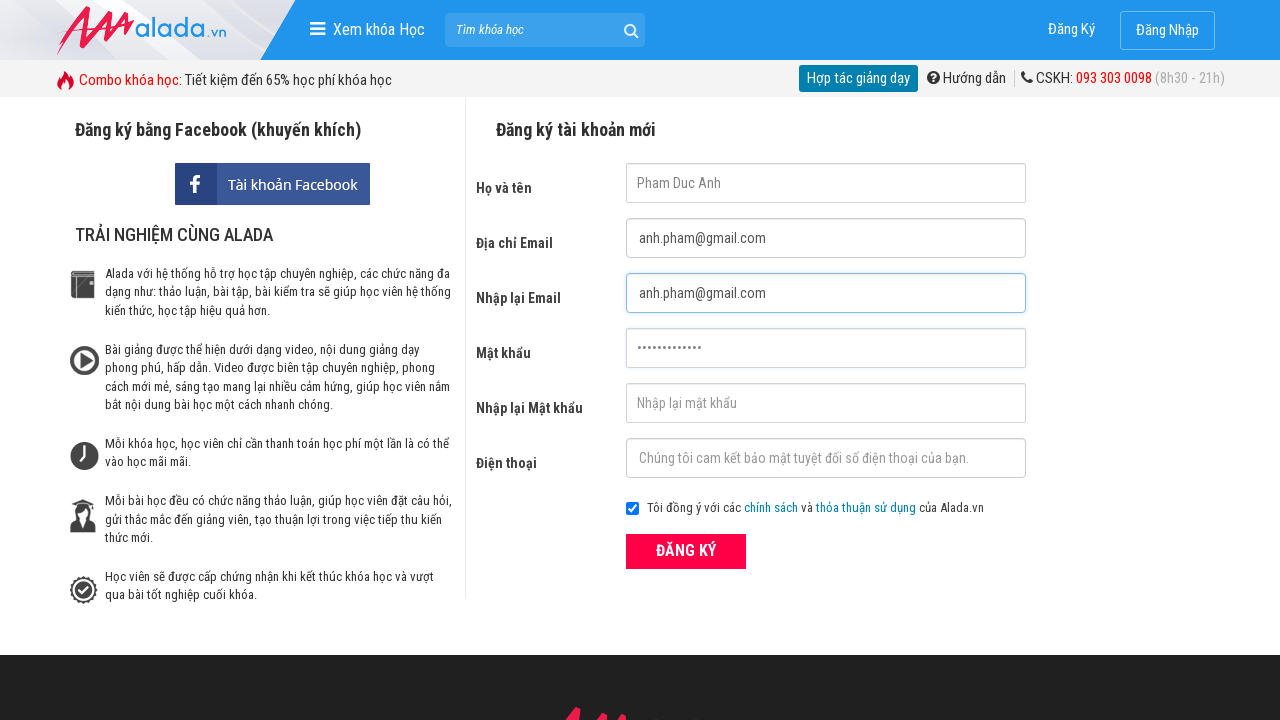

Filled password confirmation field with 'DifferentPass456' (mismatched password) on #txtCPassword
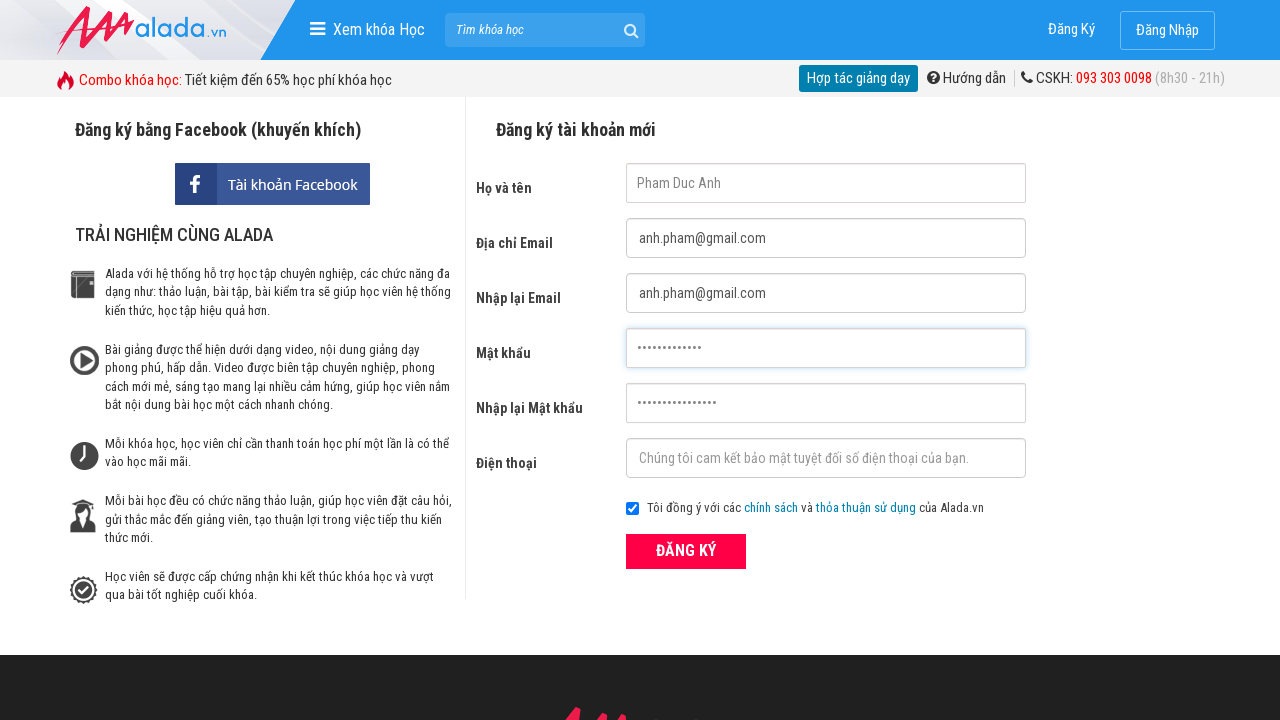

Filled phone number field with '0978123456' on #txtPhone
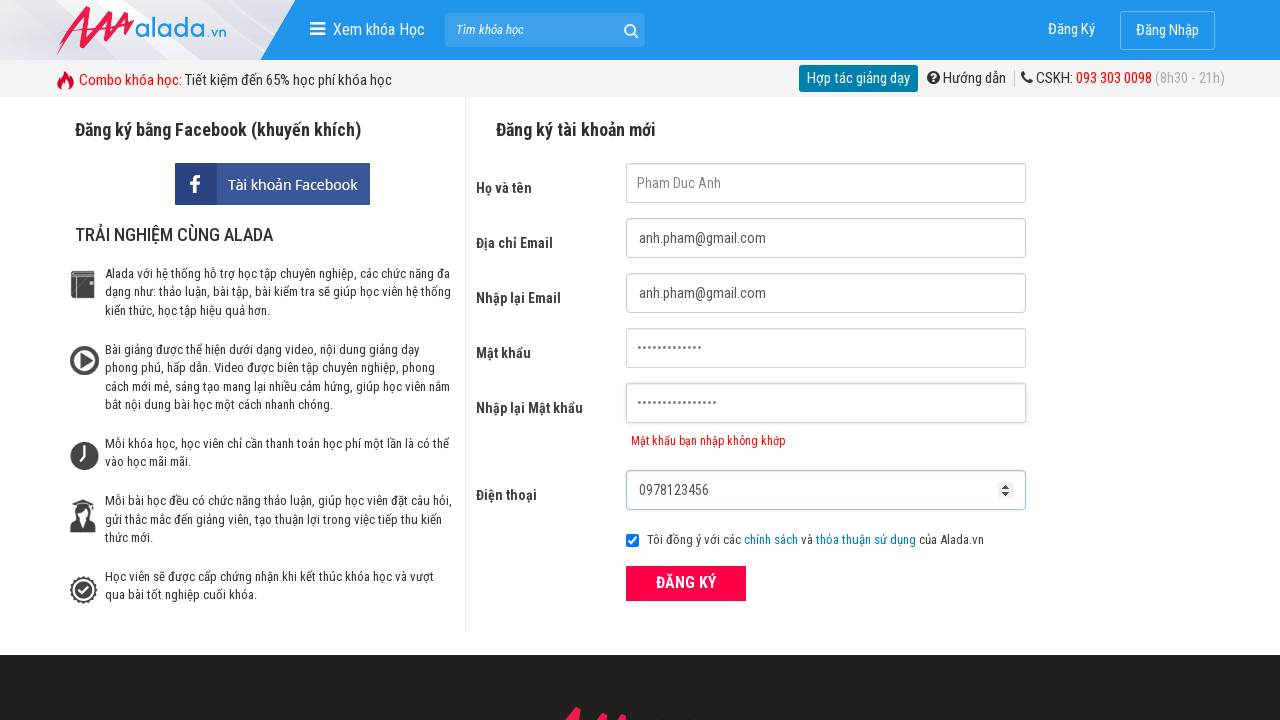

Clicked submit button to submit registration form at (686, 583) on button[type='submit']
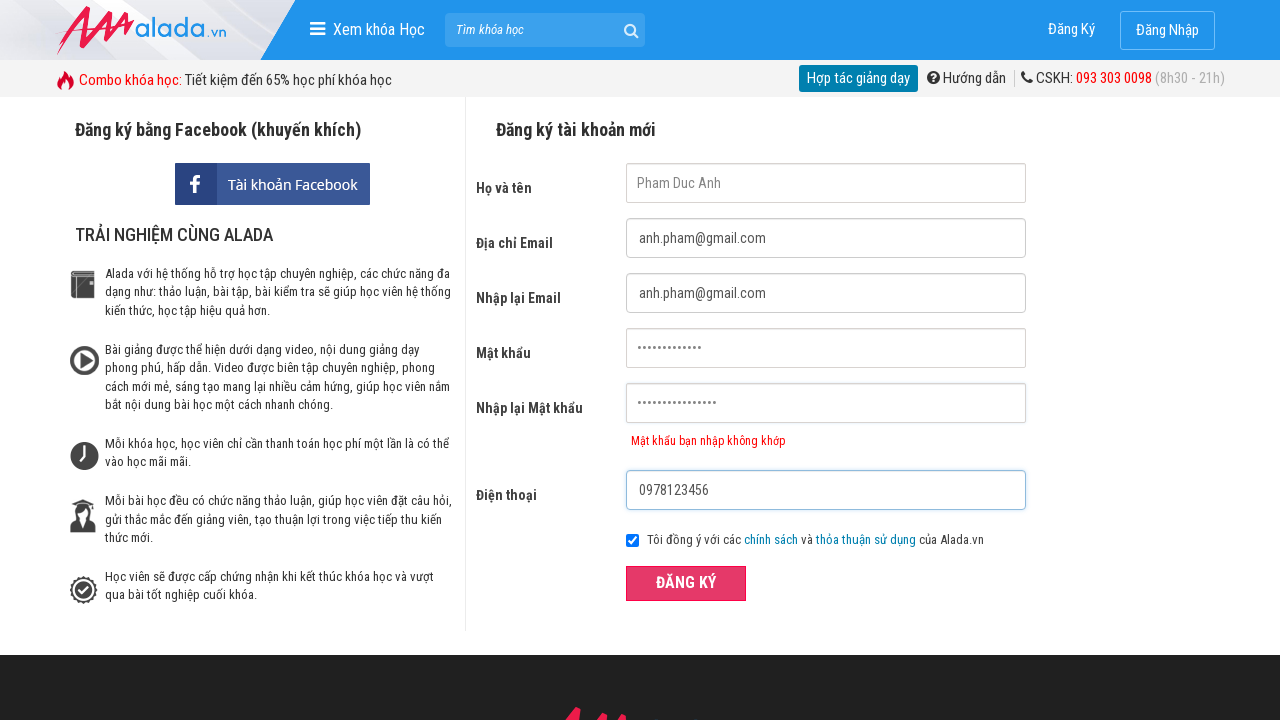

Password confirmation error message appeared, validating mismatched password detection
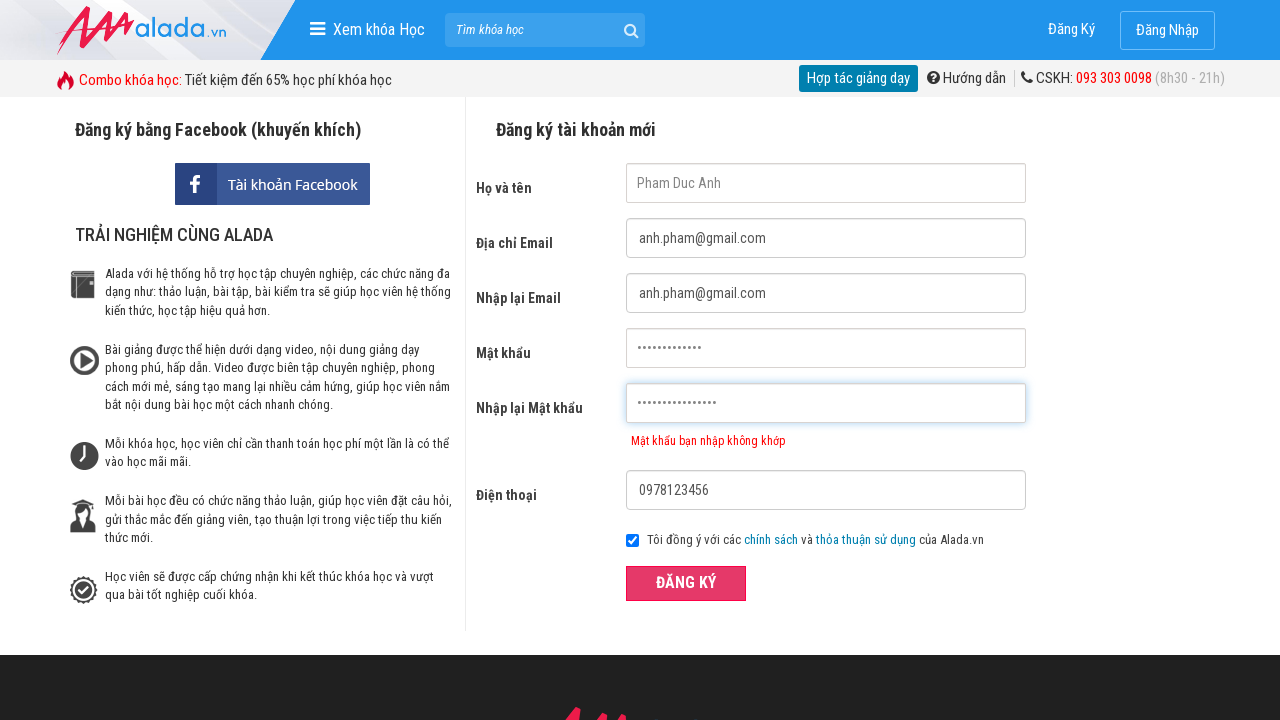

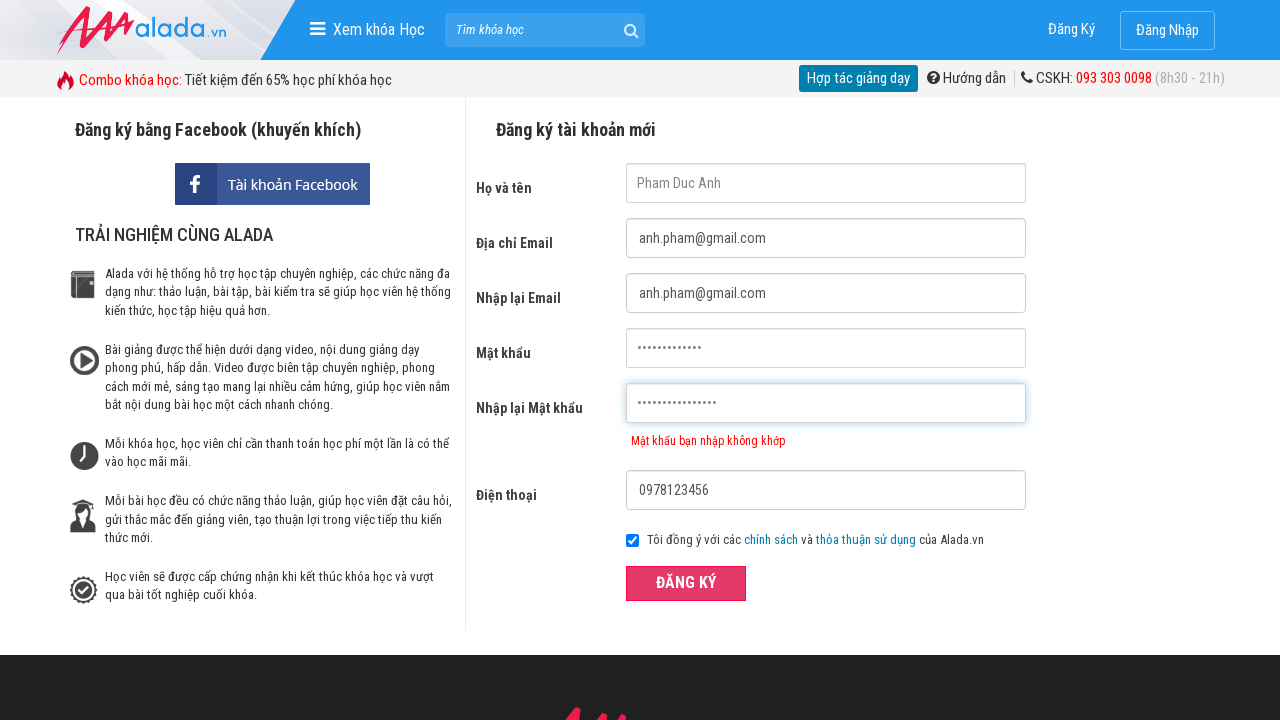